Tests a practice form by filling in name, email, password fields, checking a checkbox, selecting a radio button, submitting the form, and verifying success message

Starting URL: https://rahulshettyacademy.com/angularpractice/

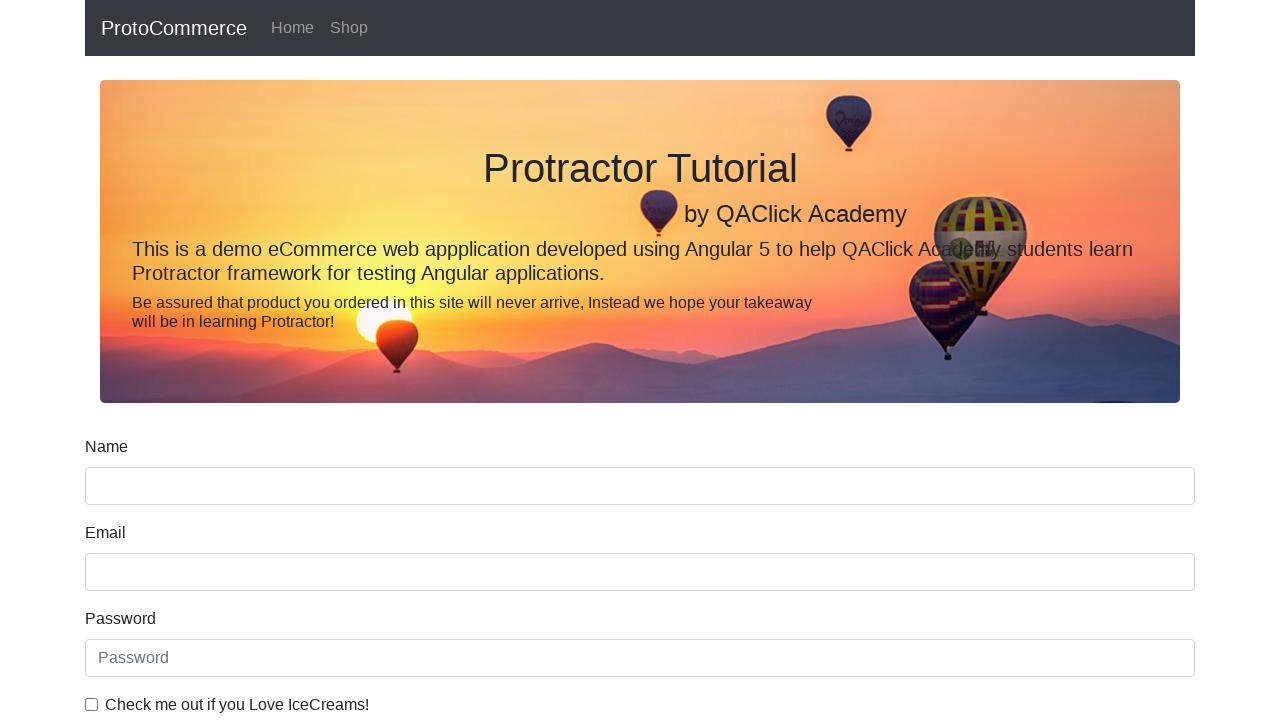

Filled name field with 'Himalaya Shinde' on input[name='name']
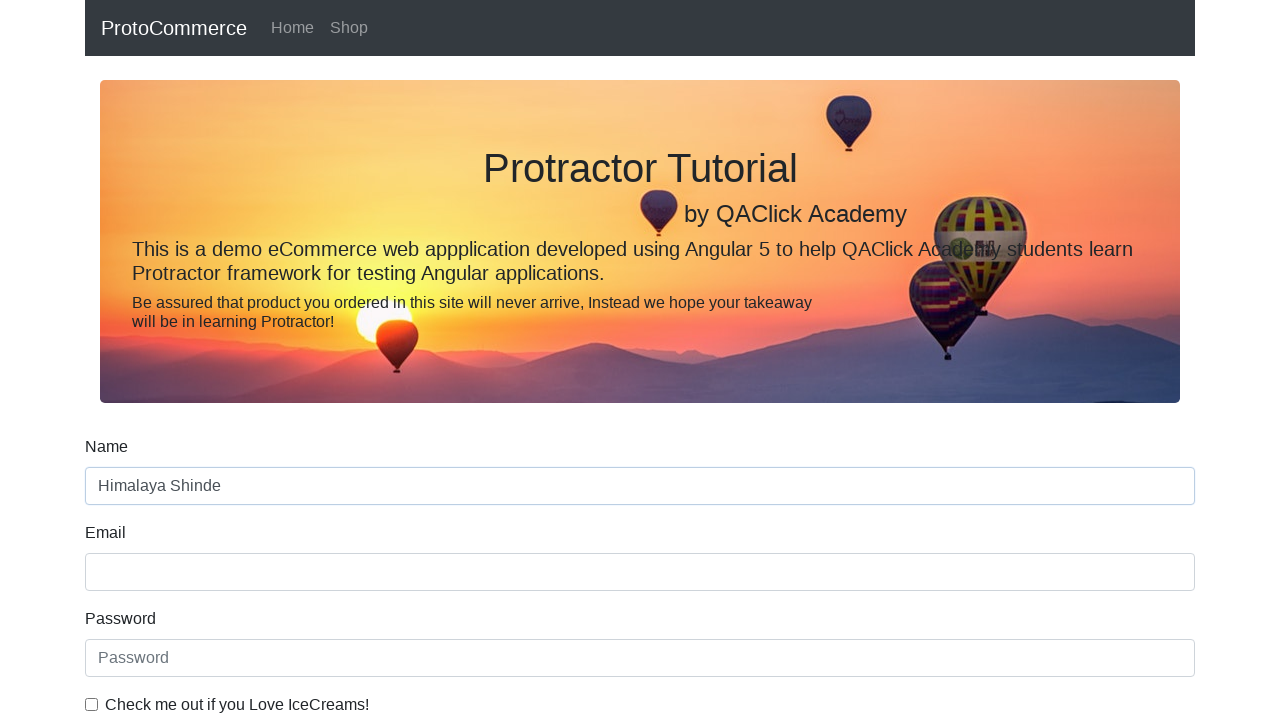

Filled email field with 'himalayashinde@gmail.com' on input[name='email']
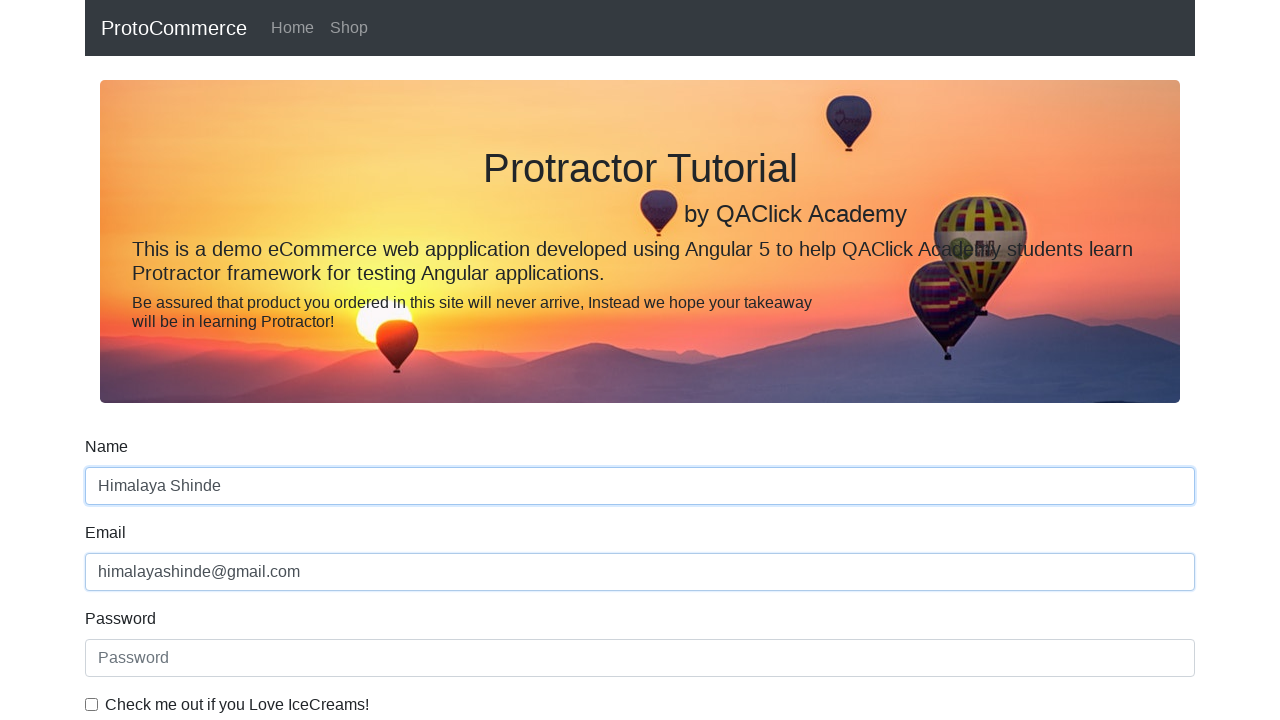

Filled password field with secure password on #exampleInputPassword1
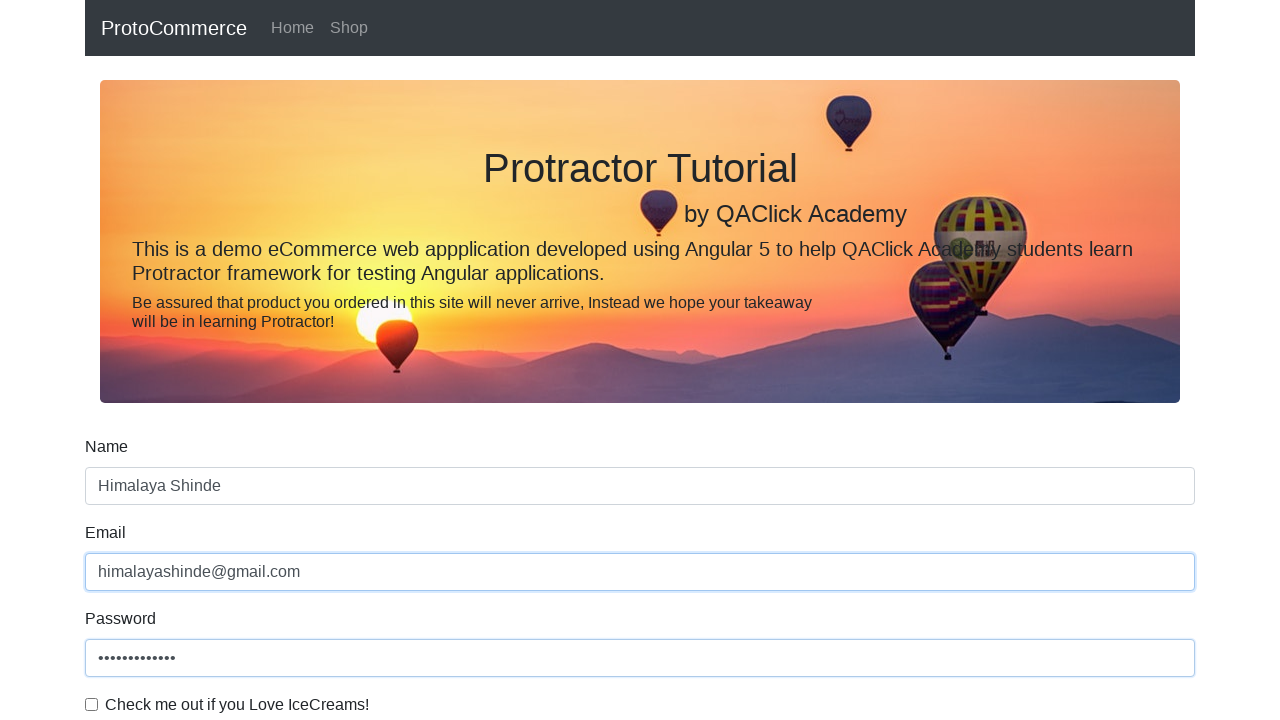

Checked the example checkbox at (92, 704) on #exampleCheck1
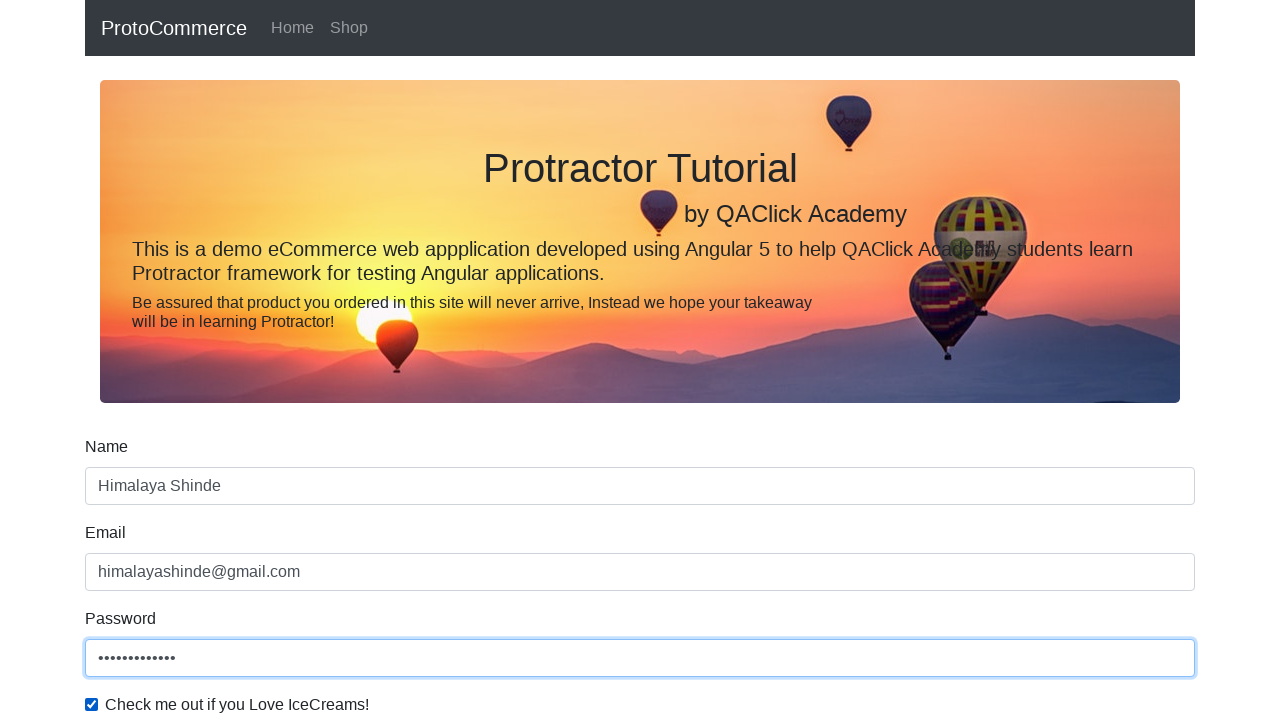

Selected the first inline radio button at (238, 360) on #inlineRadio1
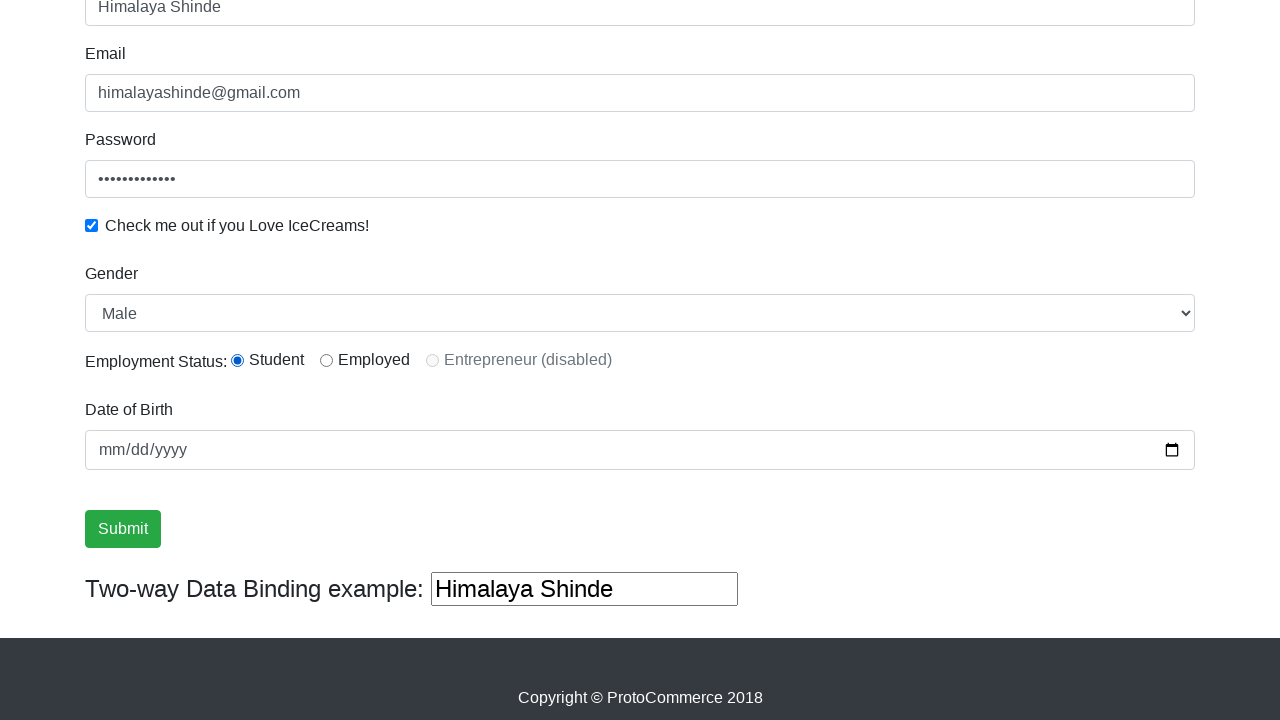

Clicked submit button to submit the form at (123, 529) on input[type='submit']
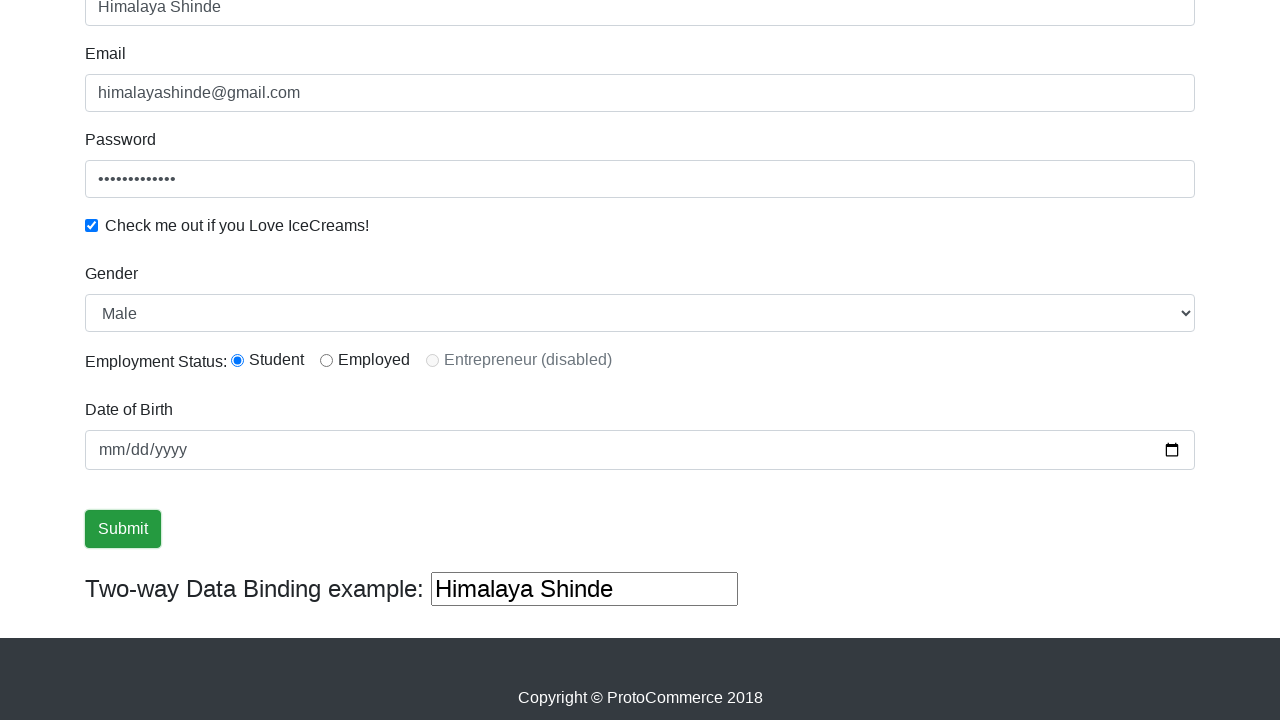

Success message appeared on the page
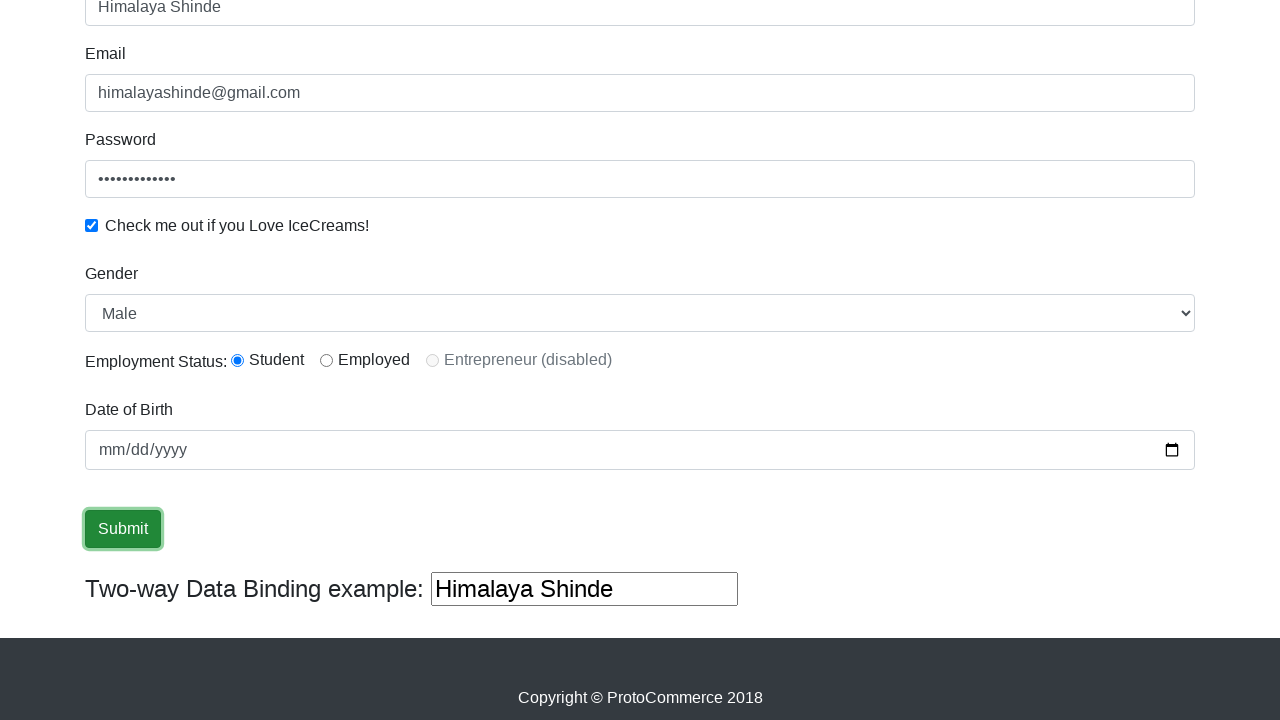

Retrieved success message text content
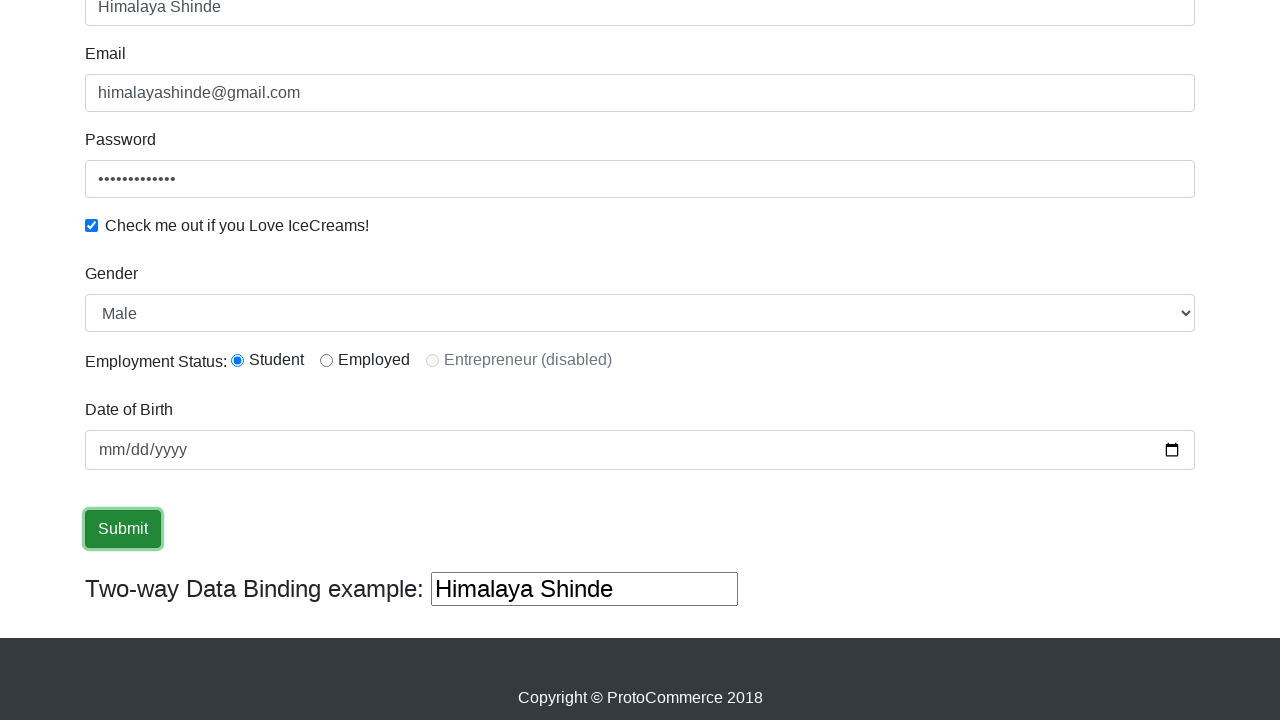

Verified 'Success' keyword is present in the message
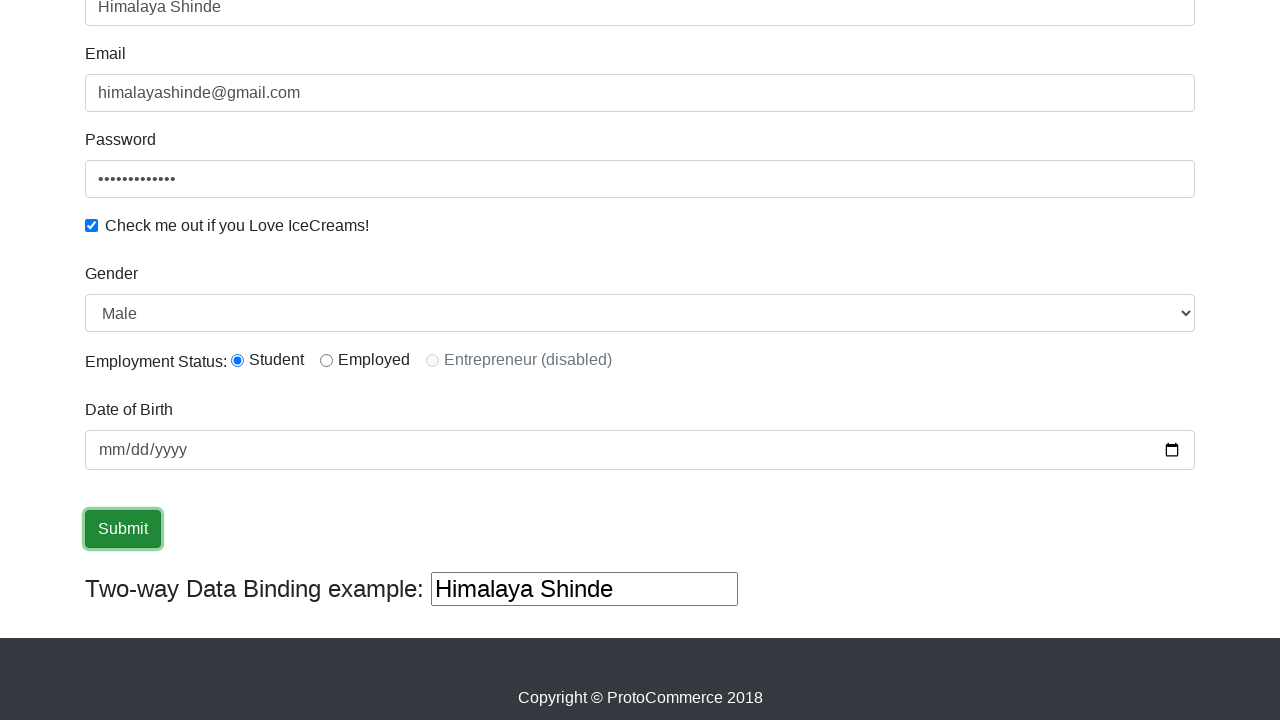

Filled second name field with 'Hello World...!!' on (//input[@name='name'])[2]
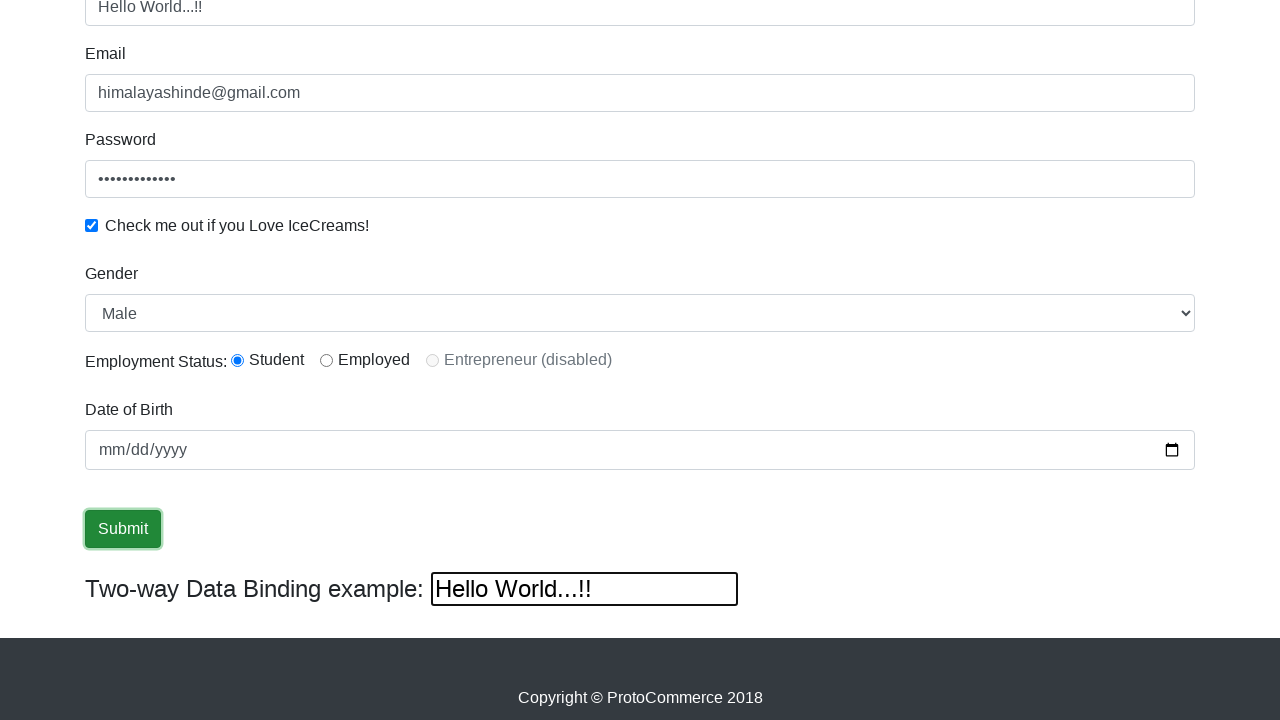

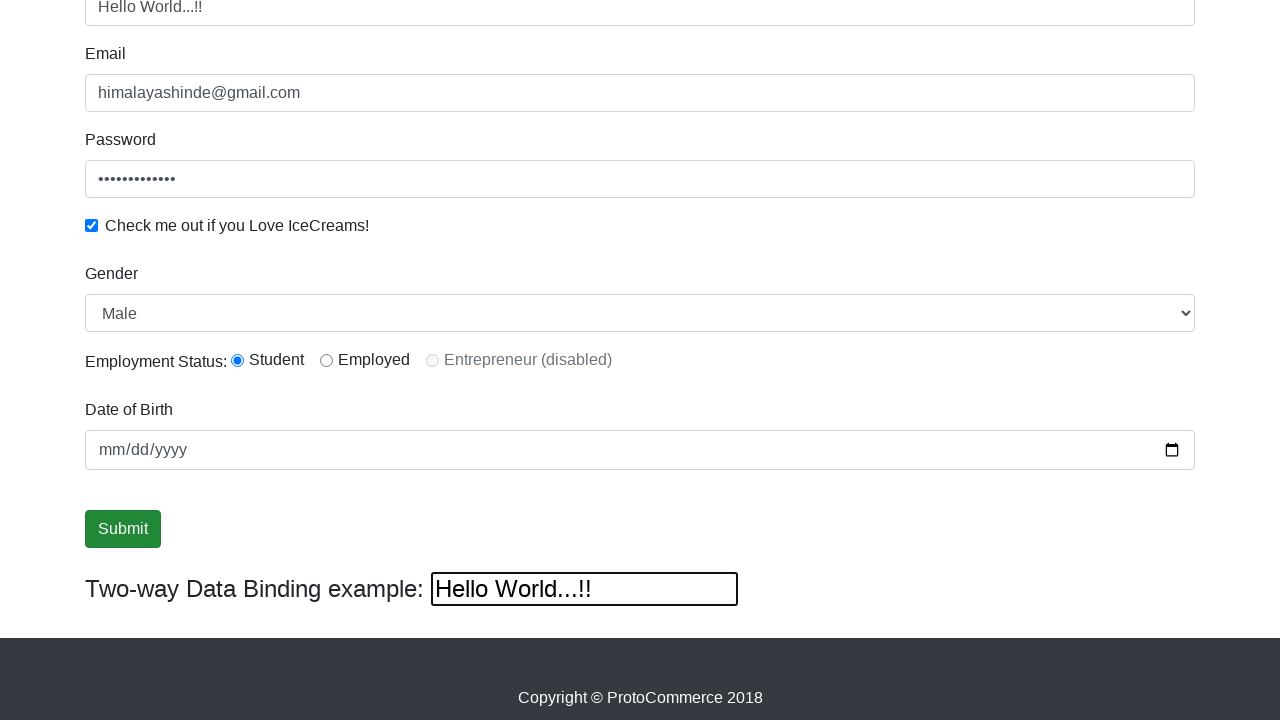